Tests interaction with an iframe by switching to the iframe containing the result and clicking a button within it

Starting URL: https://www.w3schools.com/js/tryit.asp?filename=tryjs_myfirst

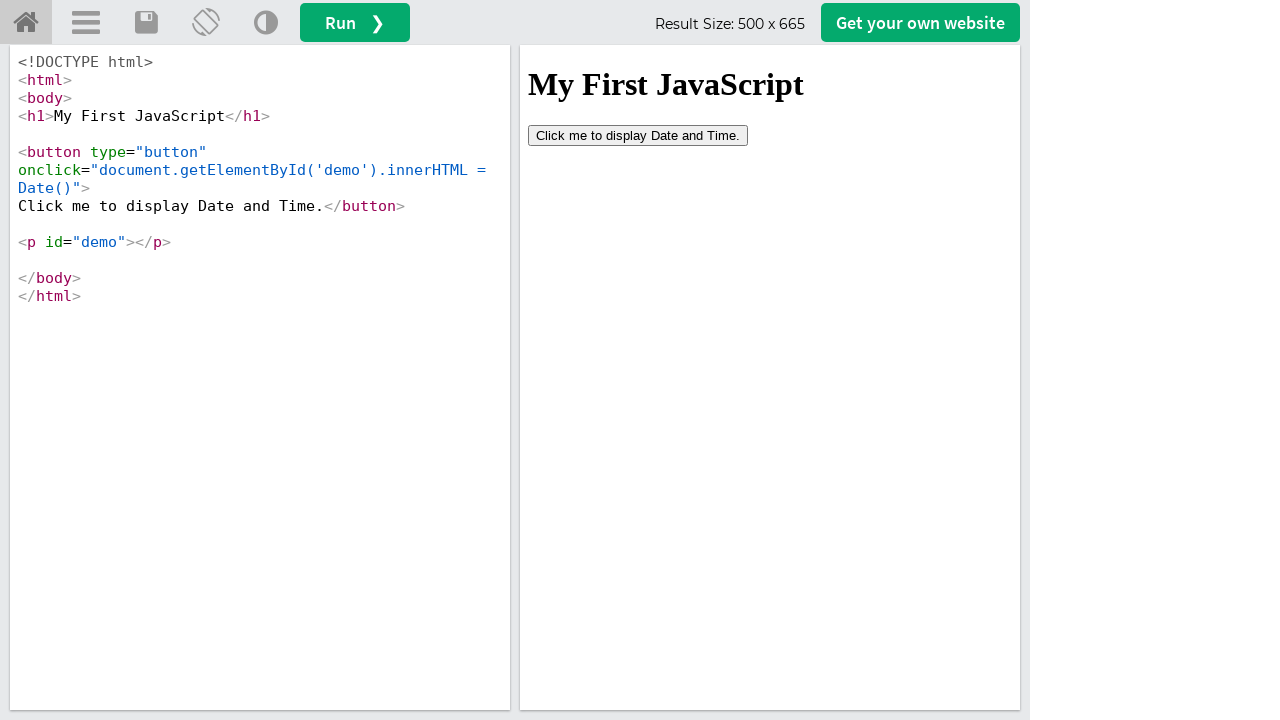

Waited for iframe #iframeResult to load
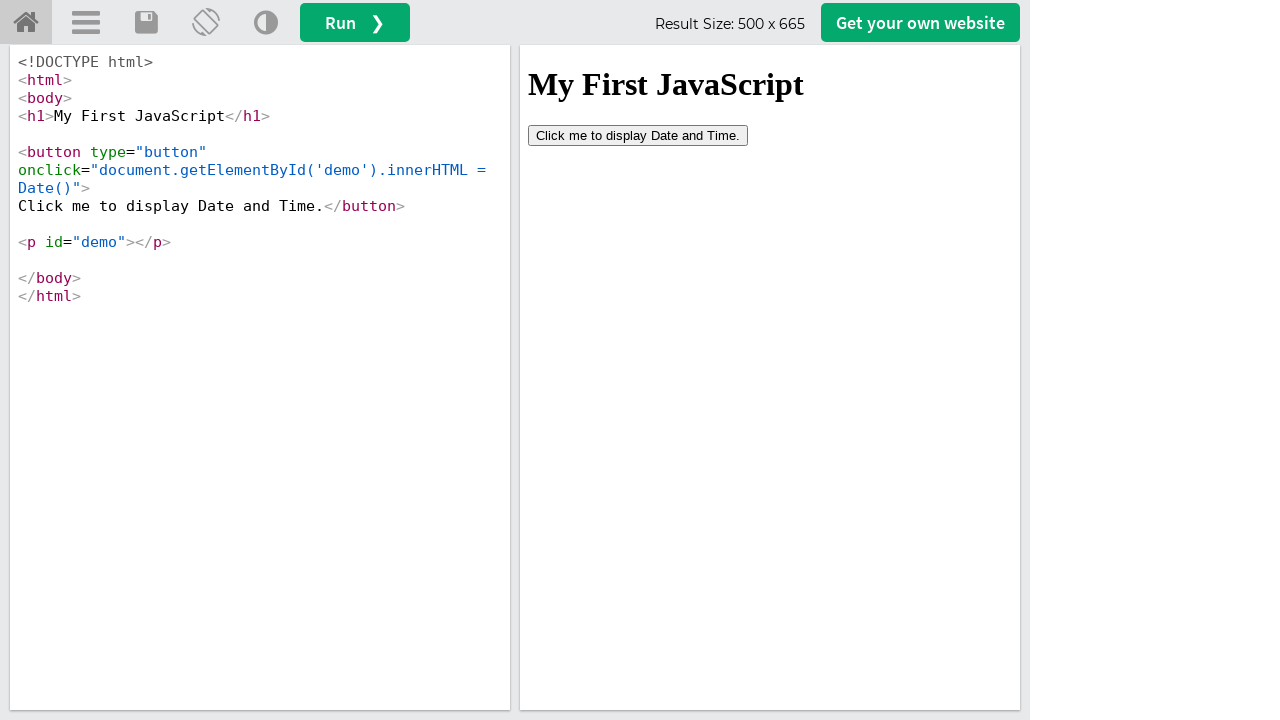

Located iframe #iframeResult
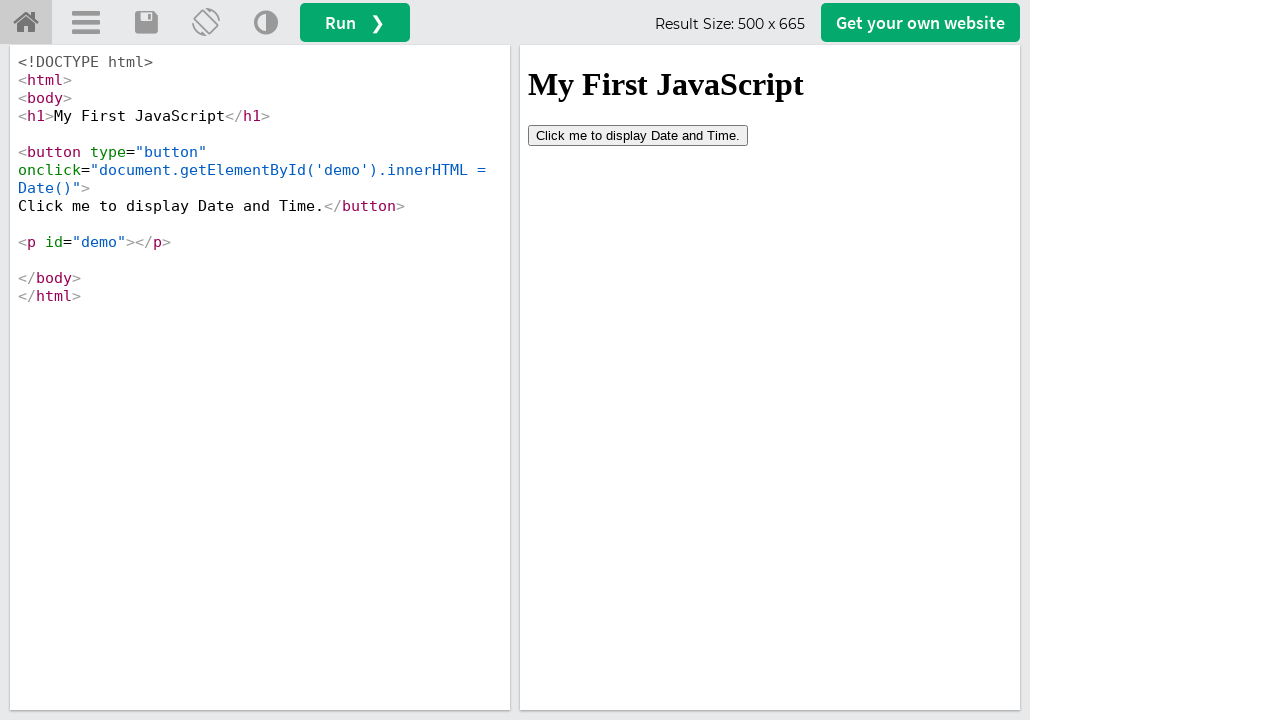

Clicked button inside the iframe at (638, 135) on #iframeResult >> internal:control=enter-frame >> button[type='button']
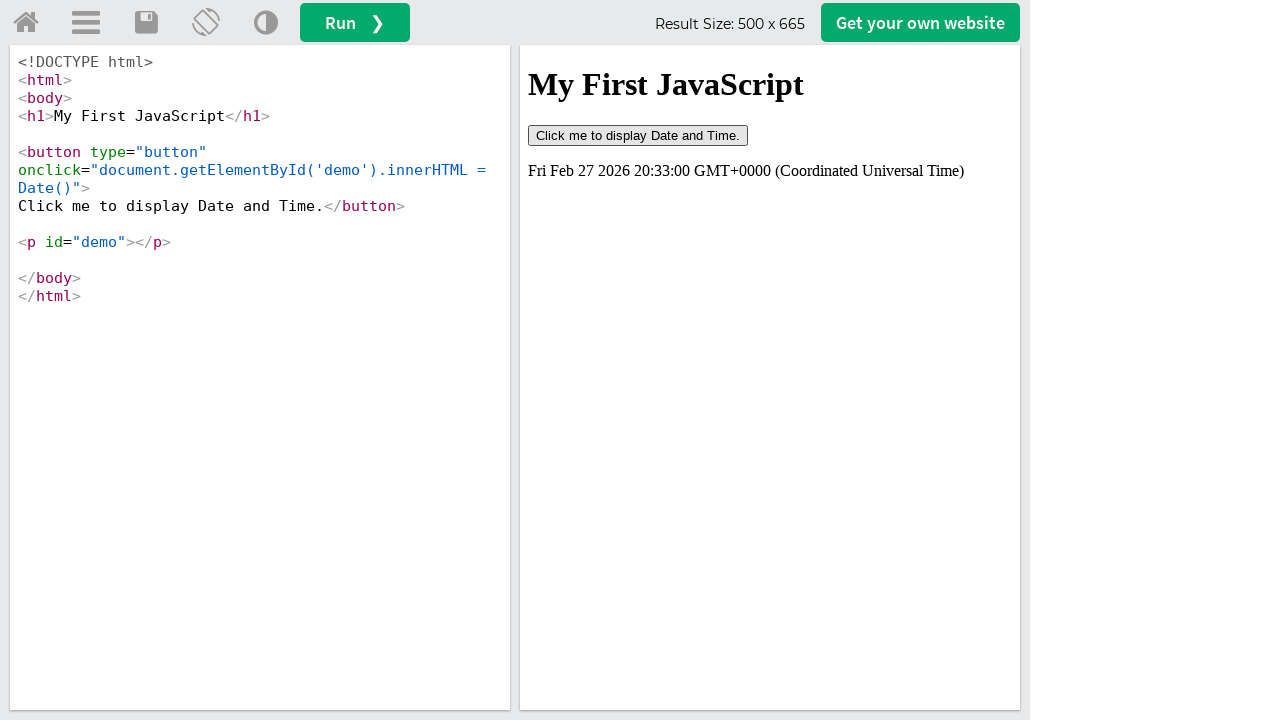

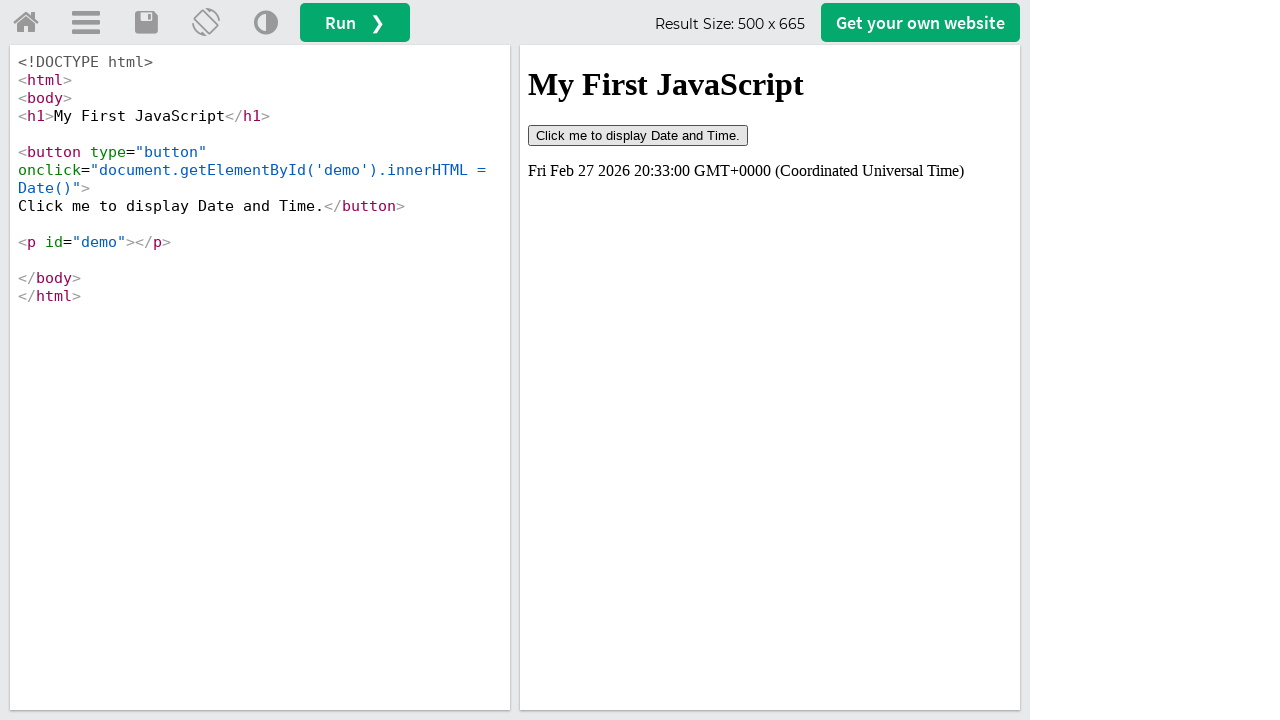